Tests window handling functionality by clicking a button inside an iframe that opens a new window, then switches to the new window and back to the original window

Starting URL: https://www.w3schools.com/jsref/tryit.asp?filename=tryjsref_win_open

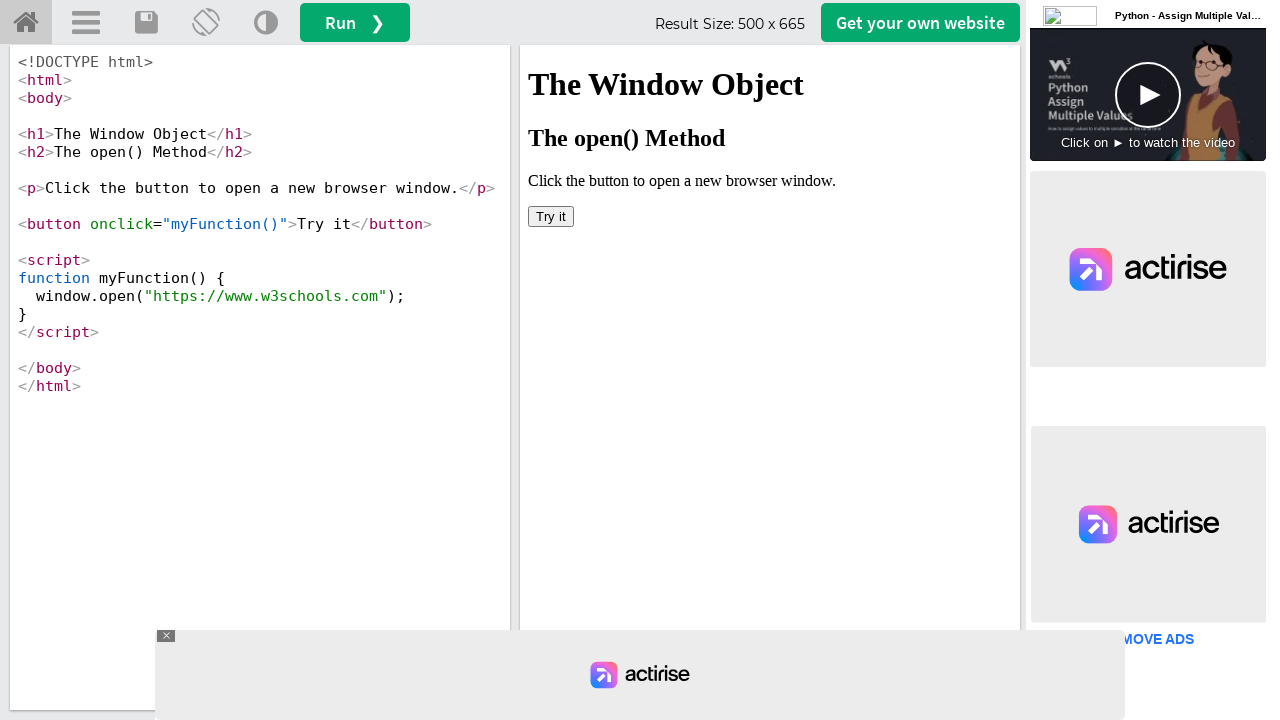

Located iframe with id 'iframeResult'
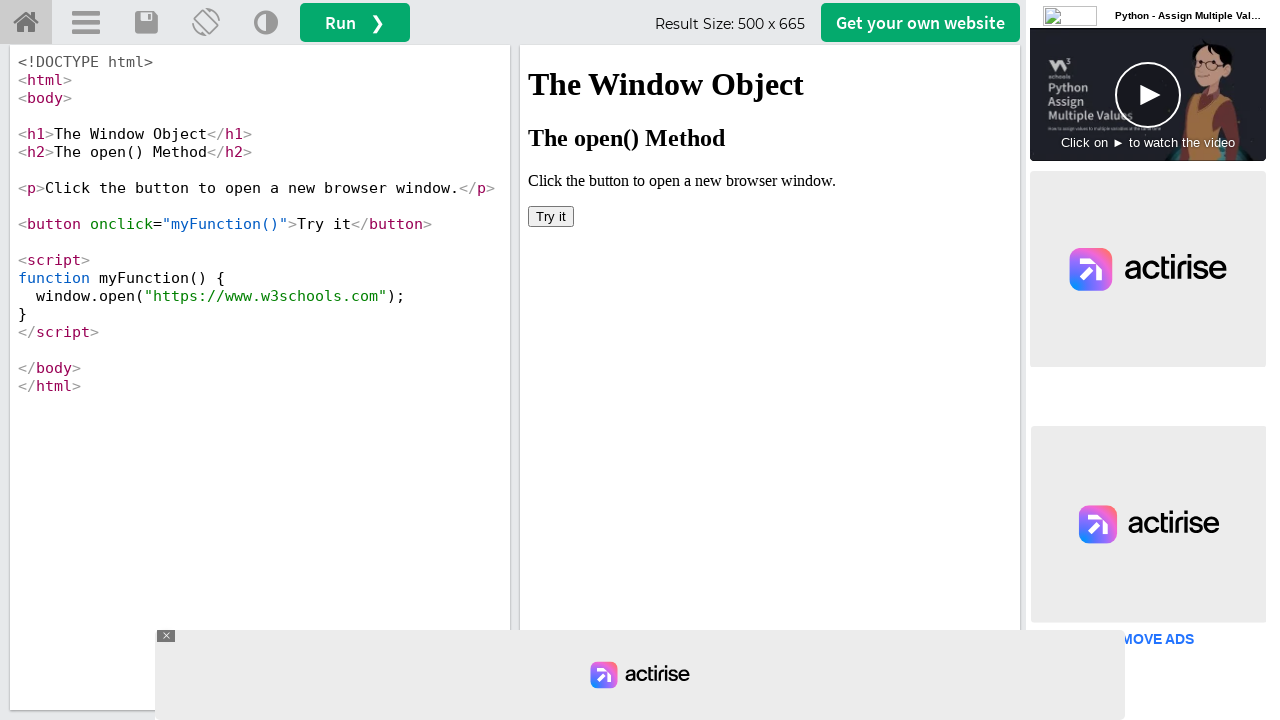

Clicked 'Try it' button inside iframe, which opened a new window at (551, 216) on iframe[id='iframeResult'] >> internal:control=enter-frame >> button:has-text('Tr
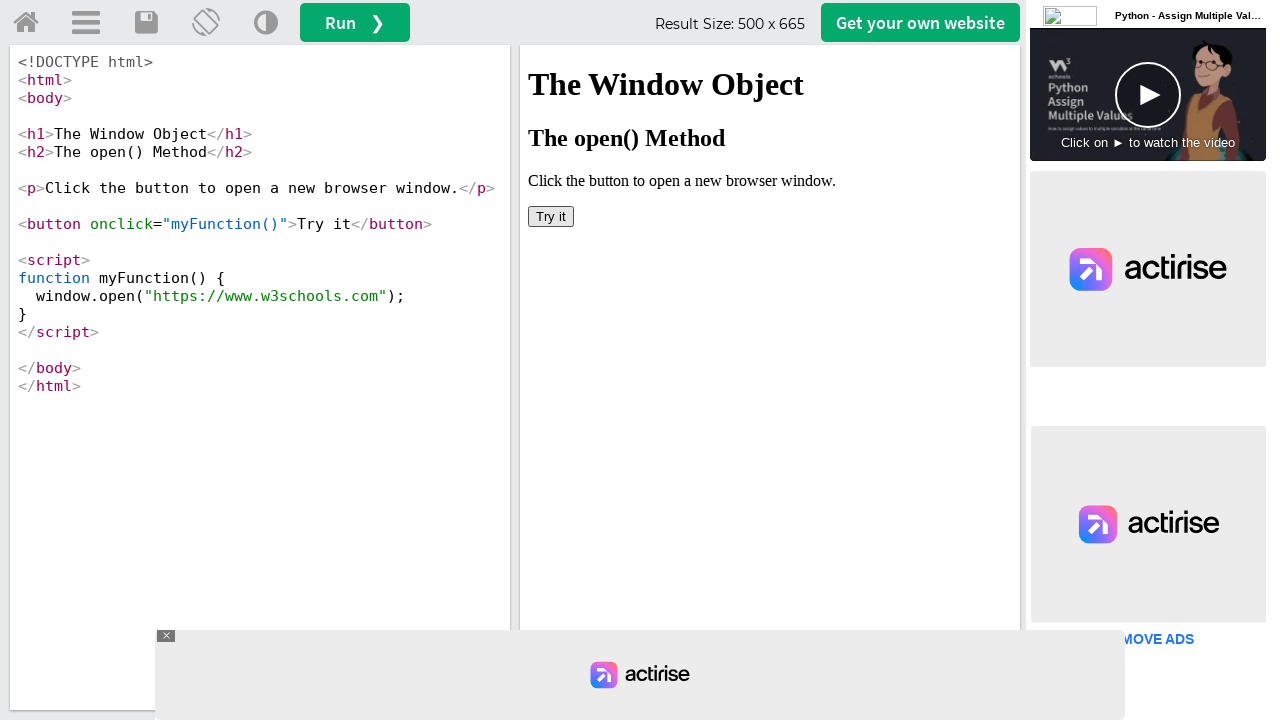

Captured reference to the newly opened window
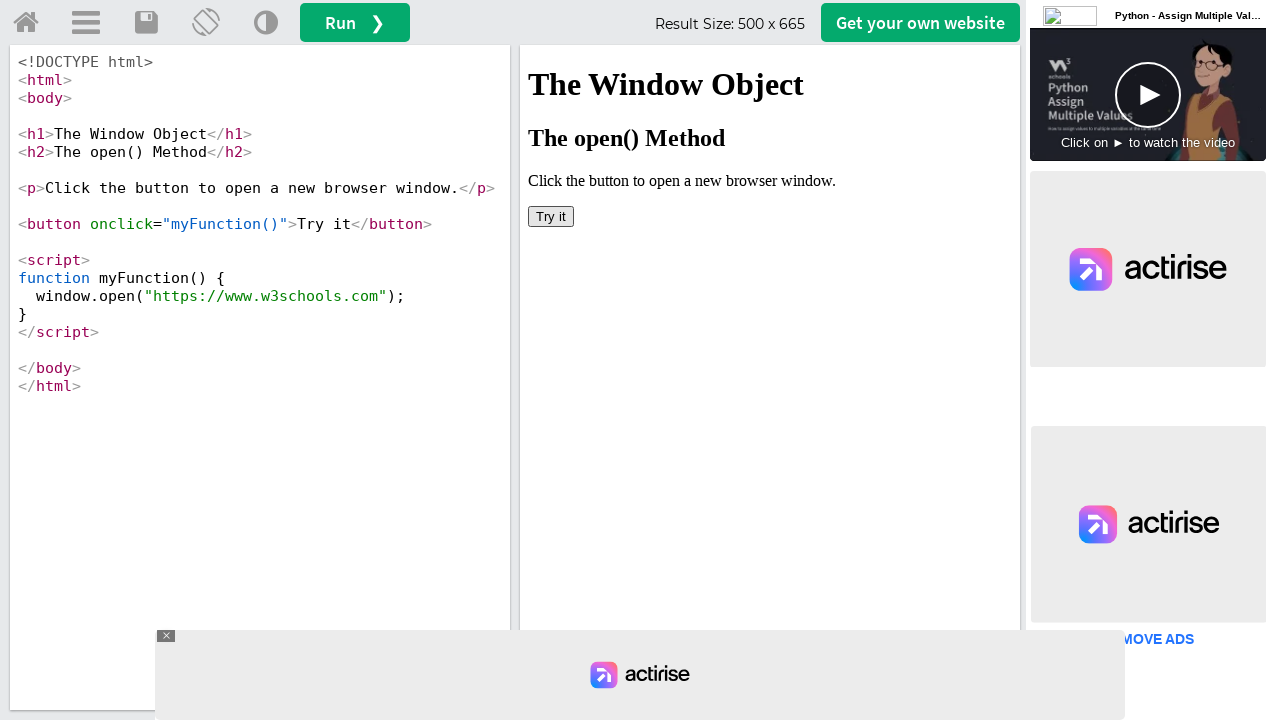

Waited for new window to fully load
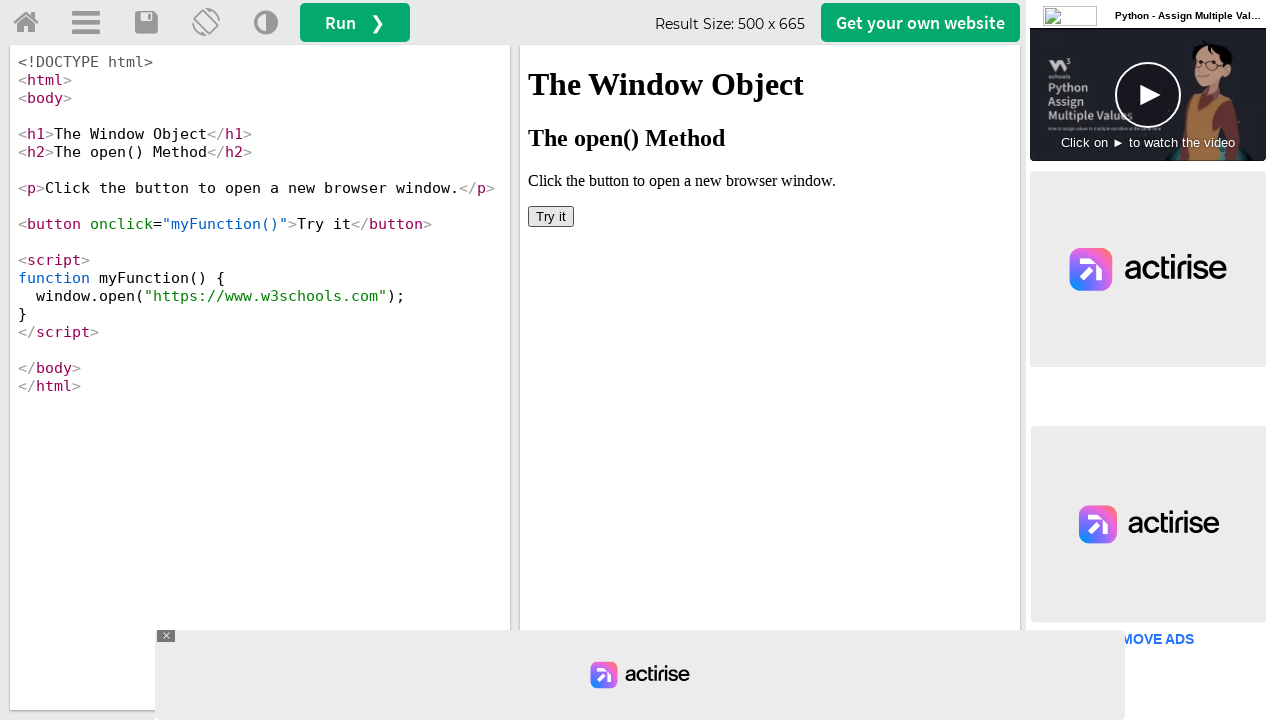

Retrieved URL of new window: https://www.w3schools.com/
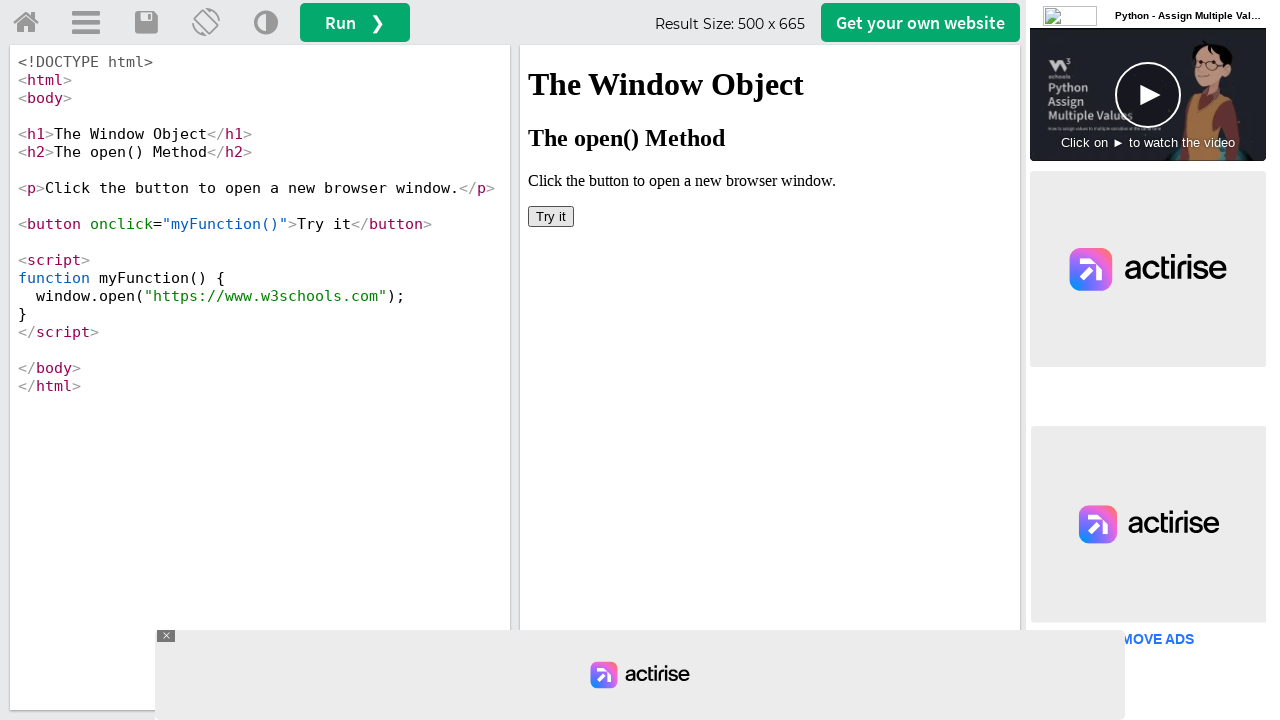

Retrieved title of new window: <bound method Page.title of <Page url='https://www.w3schools.com/'>>
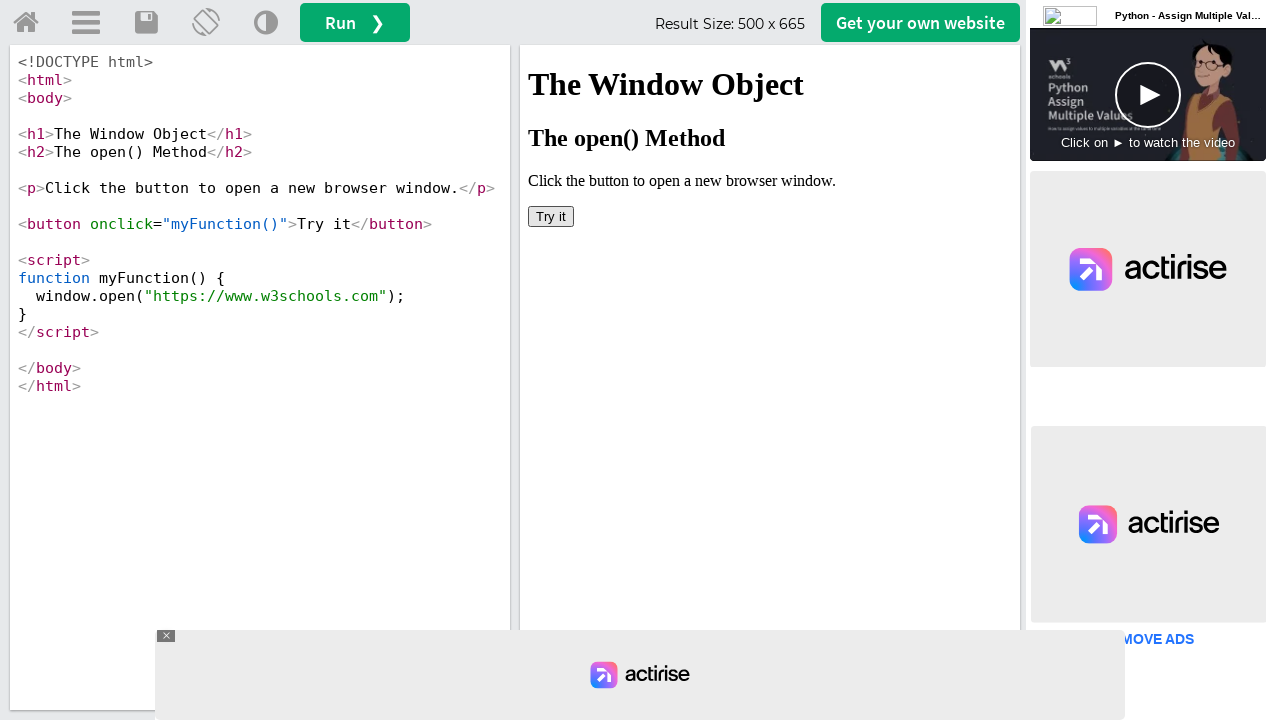

Closed the new window
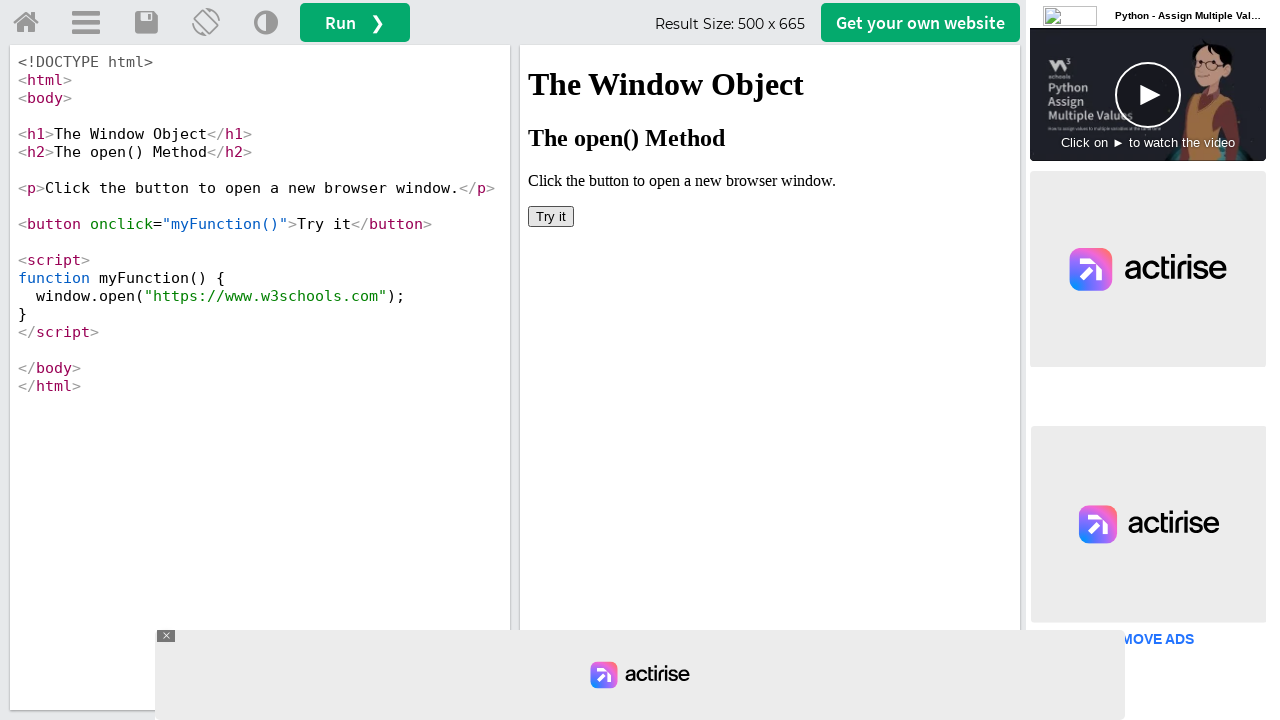

Confirmed original window remains active
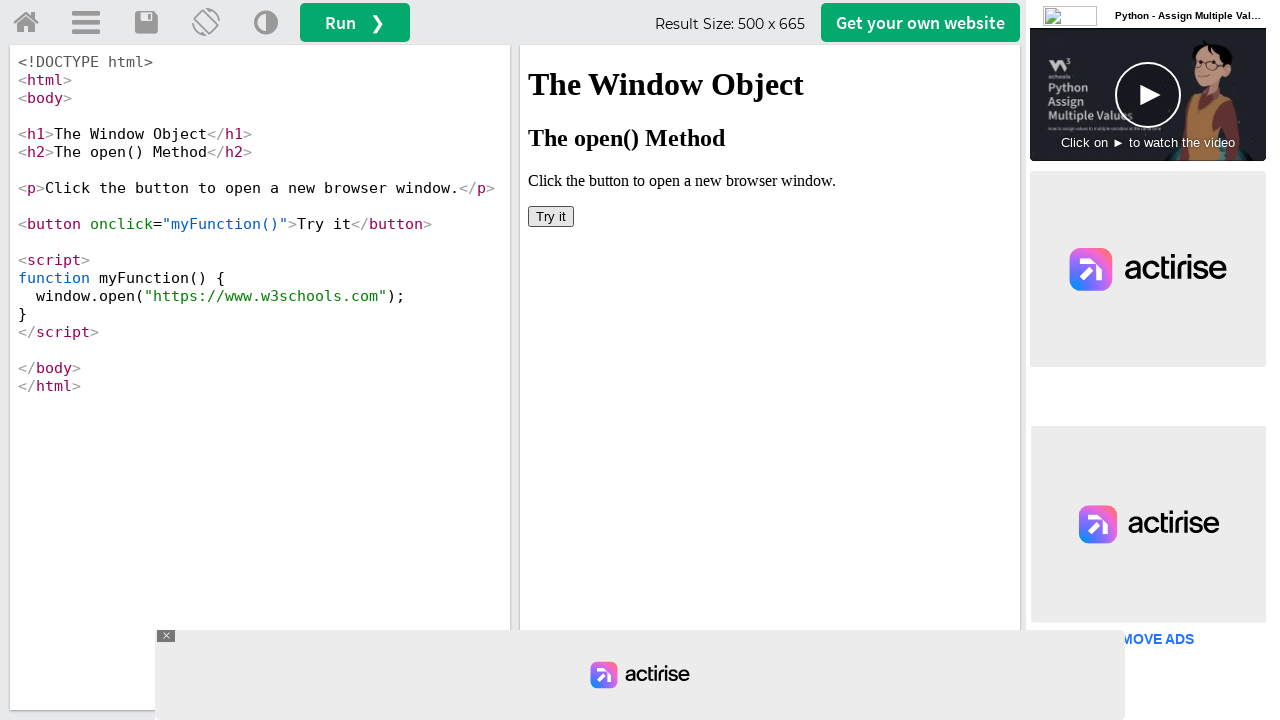

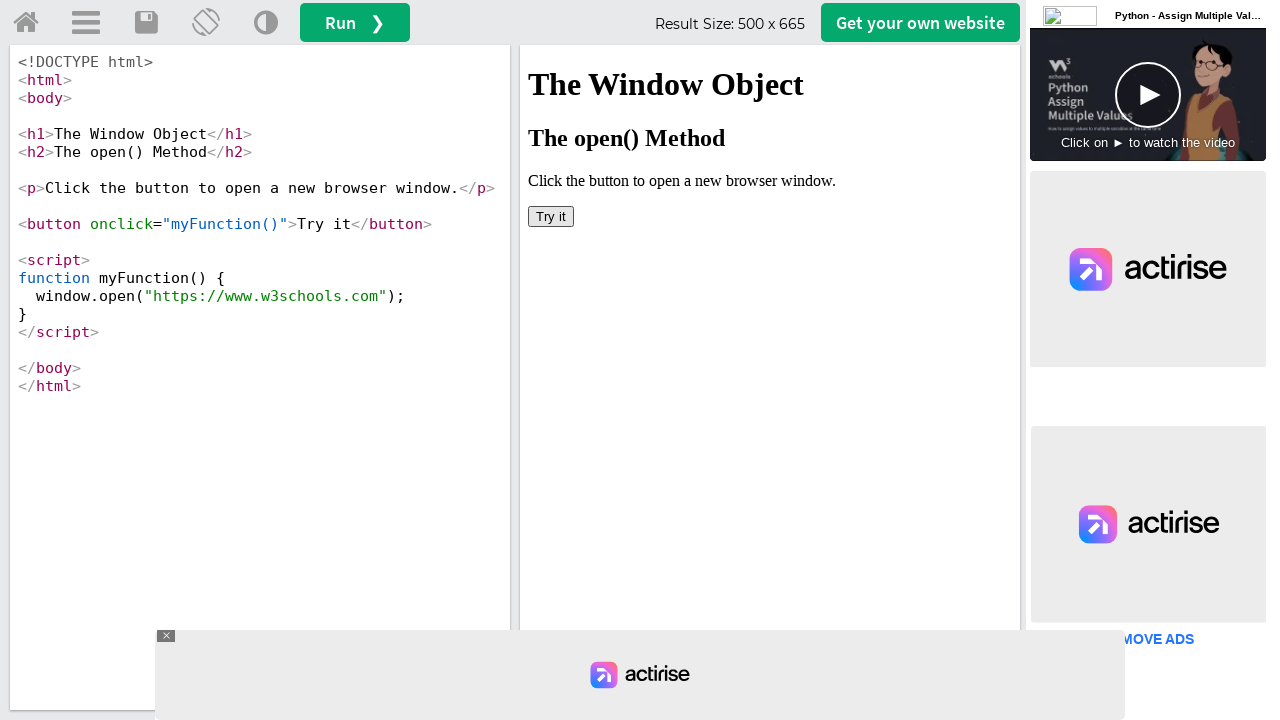